Tests the Open Trivia Database website by clicking the browse menu, searching for "Science: Computers" category, selecting the category type filter, and verifying pagination exists on the results page.

Starting URL: https://opentdb.com

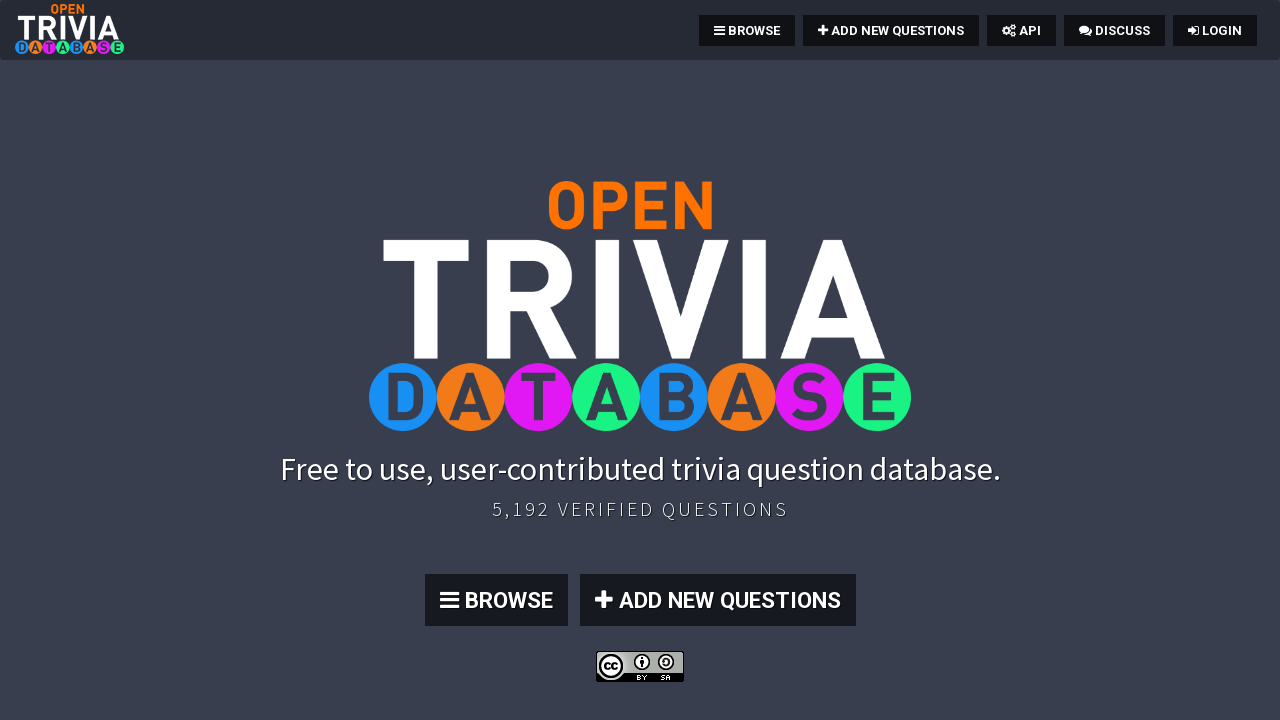

Clicked the browse/menu button at (720, 30) on .fa-bars
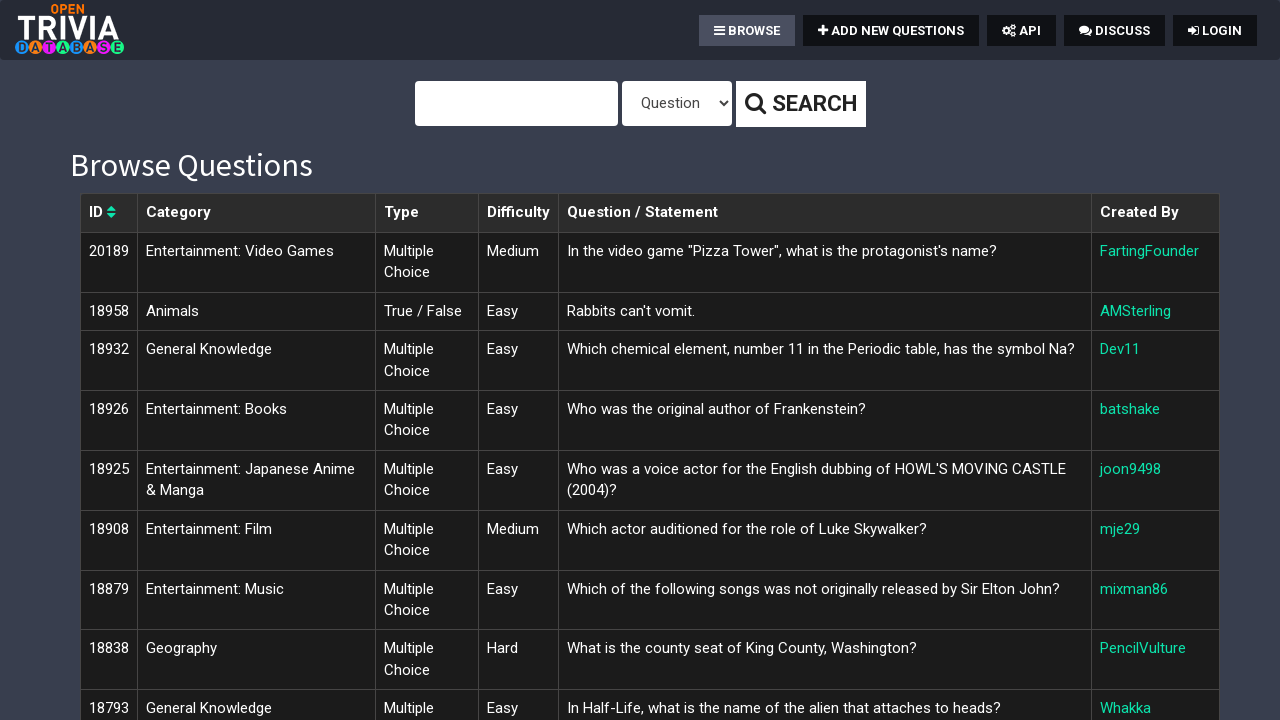

Filled search query field with 'Science: Computers' on #query
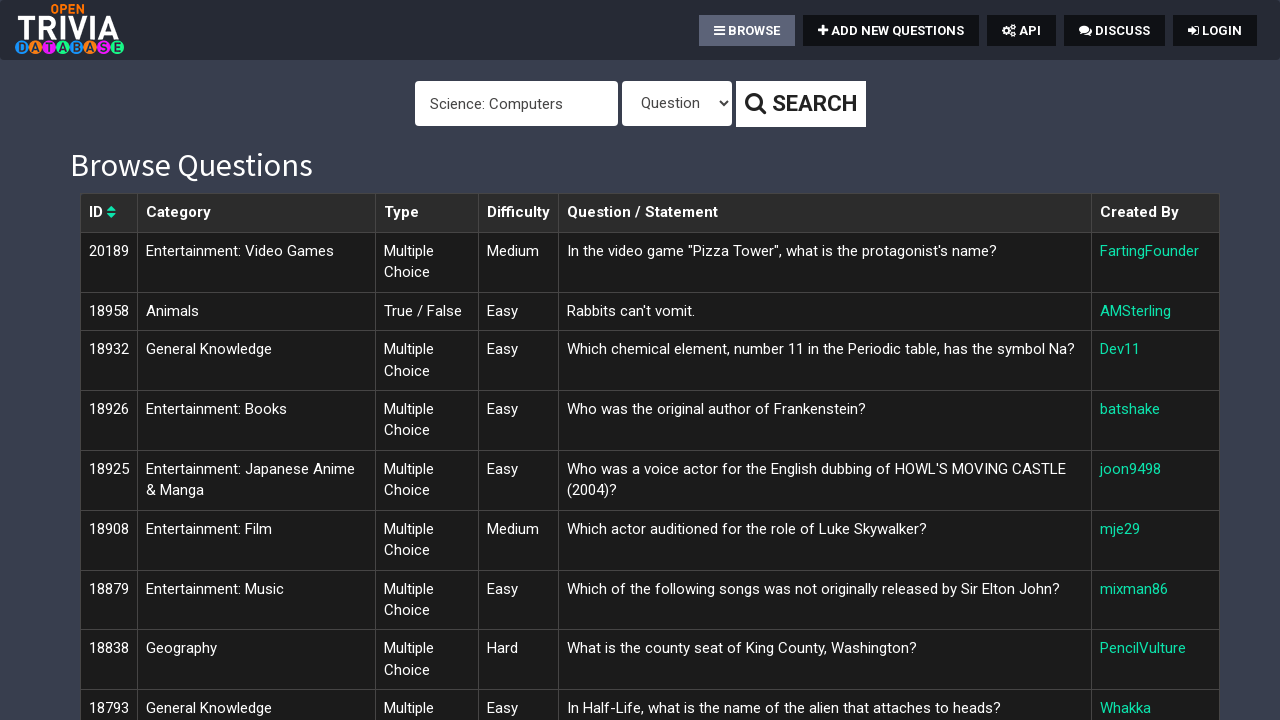

Selected 'Category' as the search type filter on #type
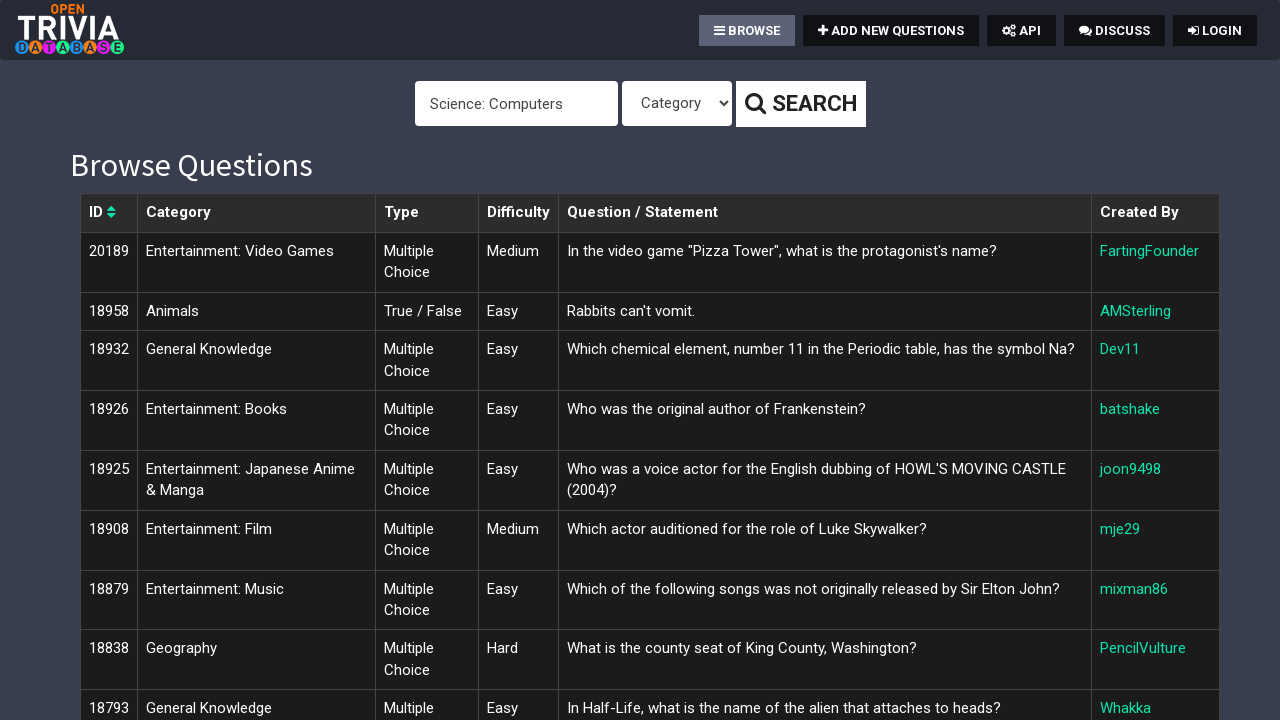

Clicked the search button to search for Science: Computers category at (800, 104) on .btn-default
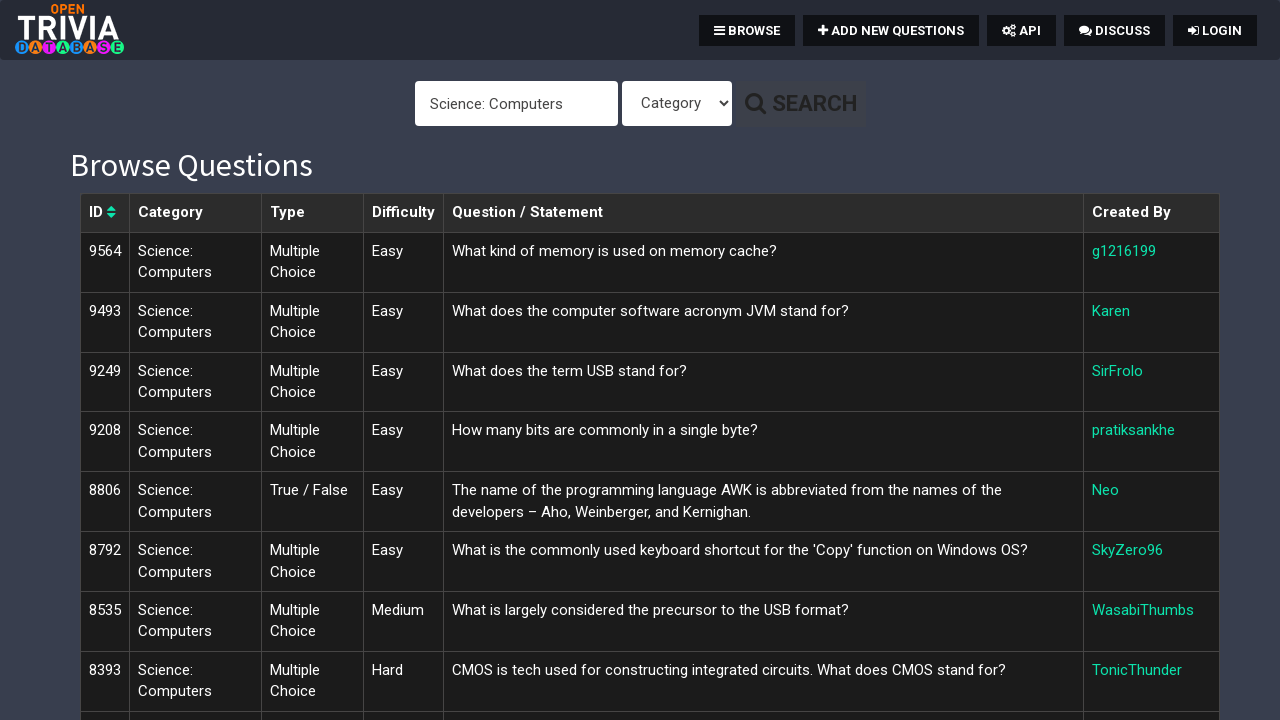

Pagination element appeared, confirming results page loaded successfully
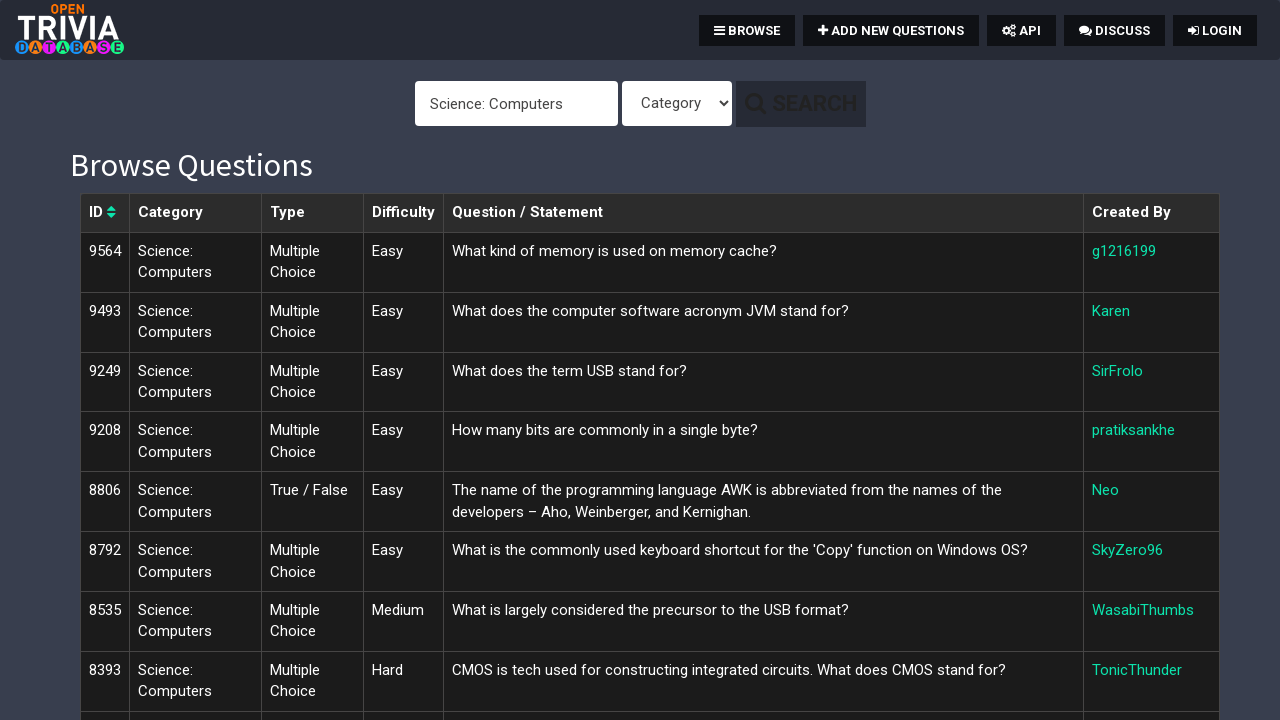

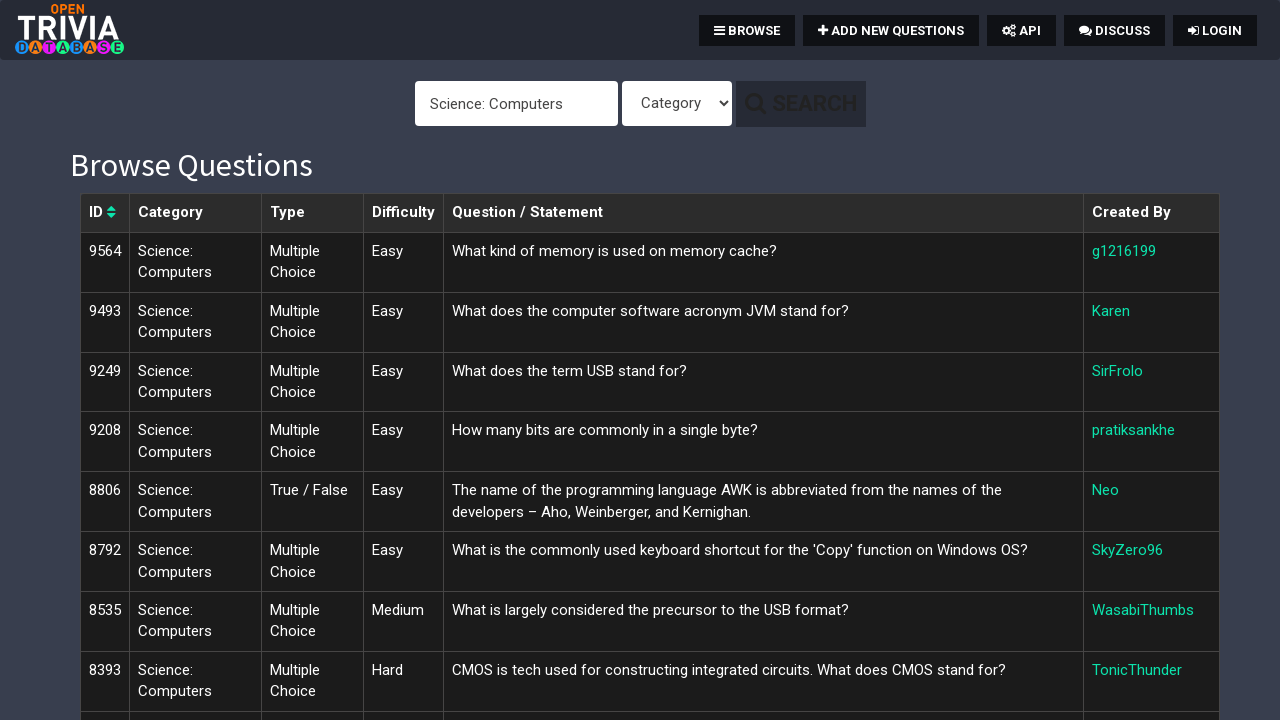